Tests Douban's search functionality by entering a search query and clicking the search button

Starting URL: https://www.douban.com/

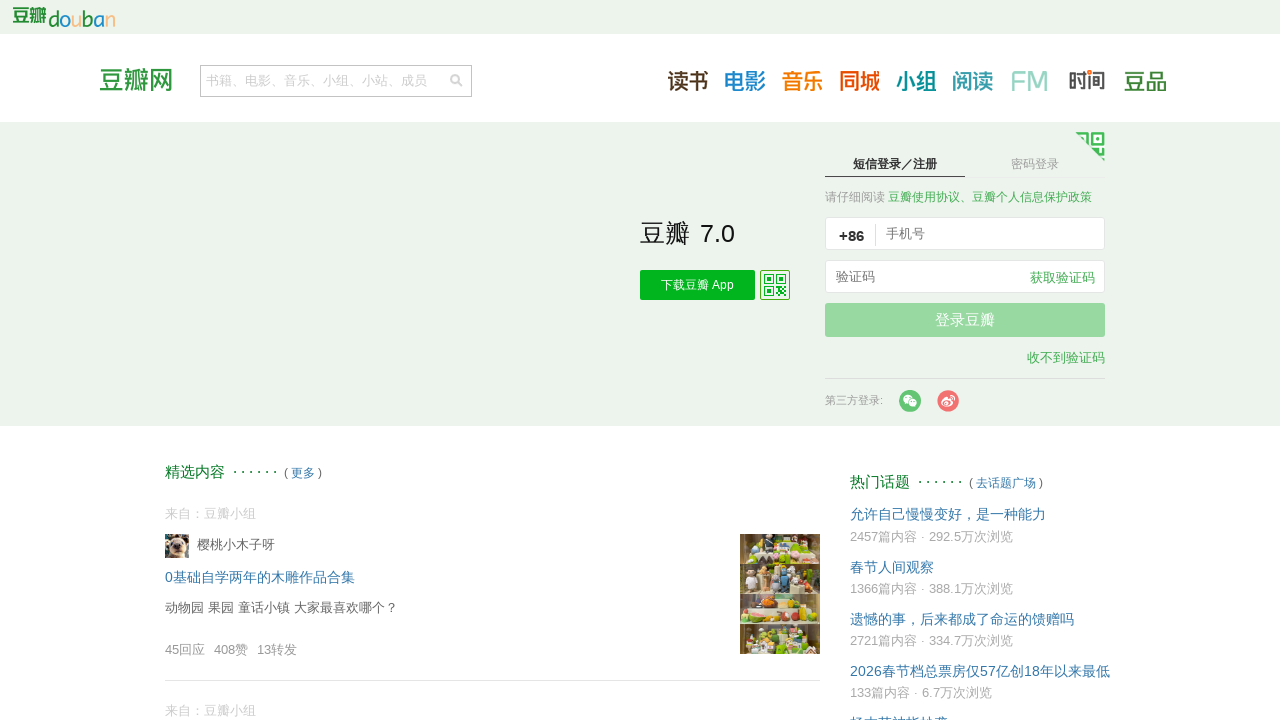

Extracted text content from app link element
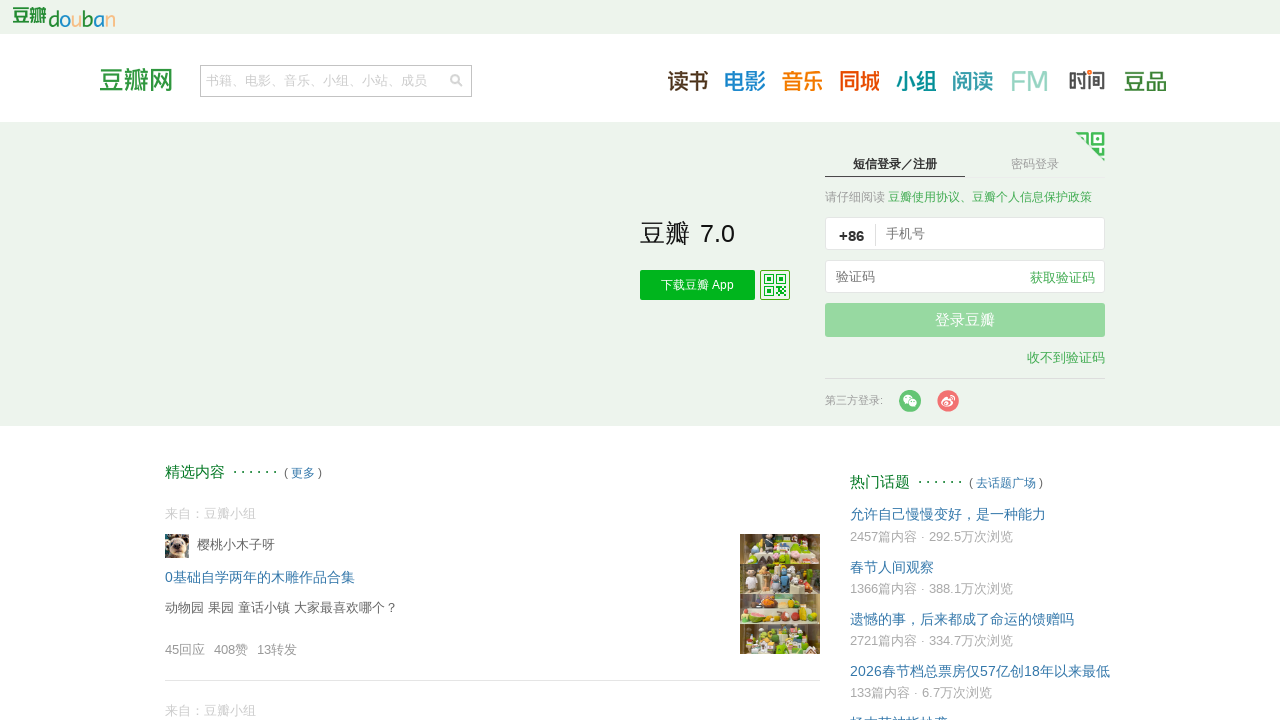

Retrieved href attribute from app link
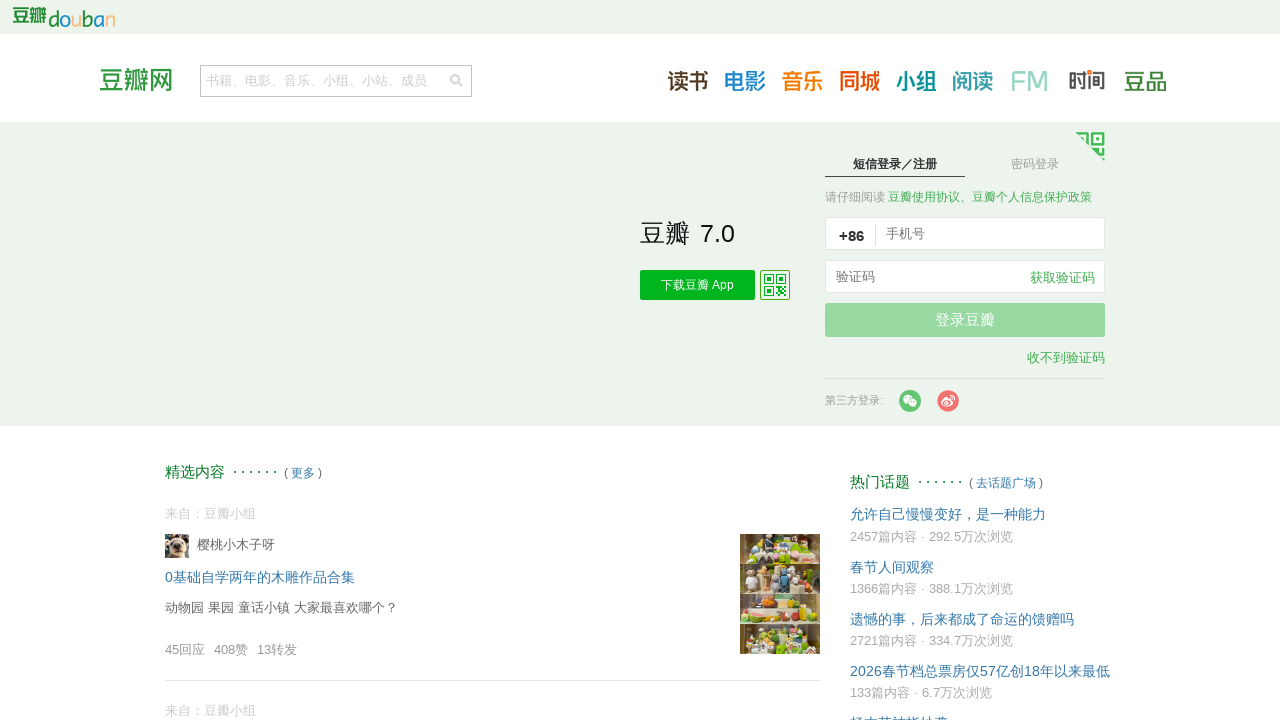

Filled search input with query '流浪地球2' on .anony-srh .inp>input
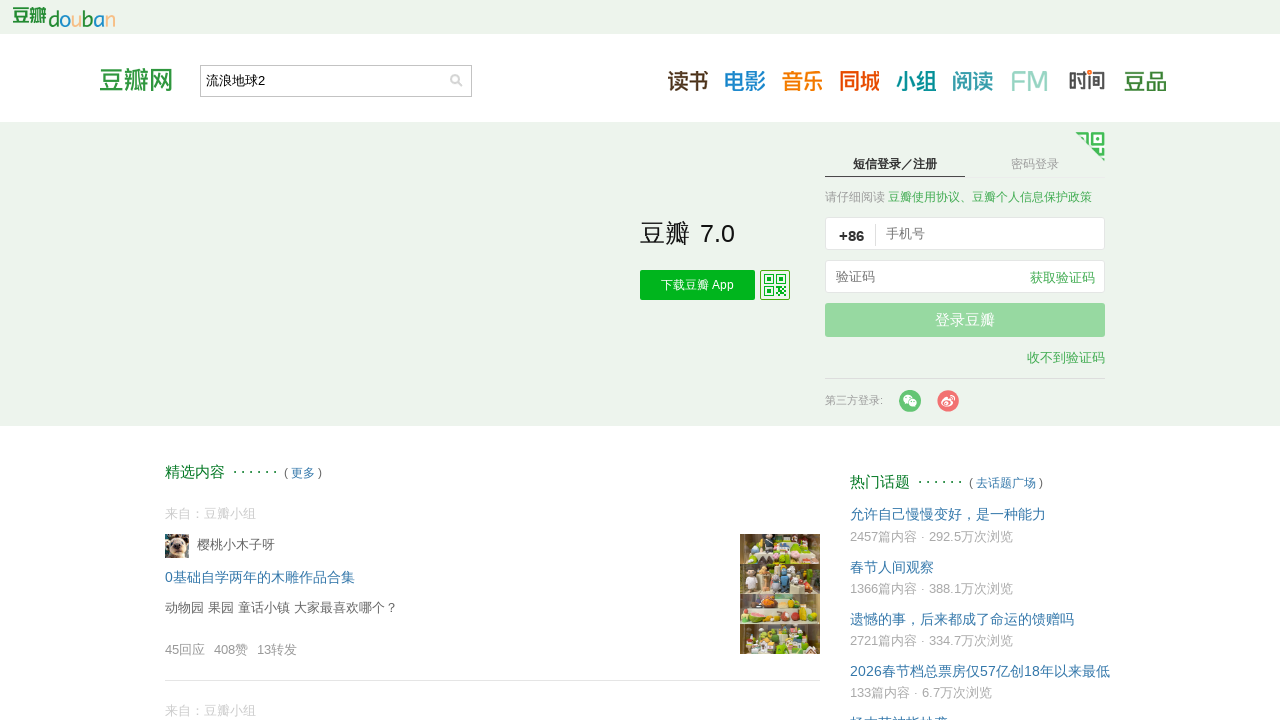

Clicked search button to submit search query at (456, 81) on .bn>input
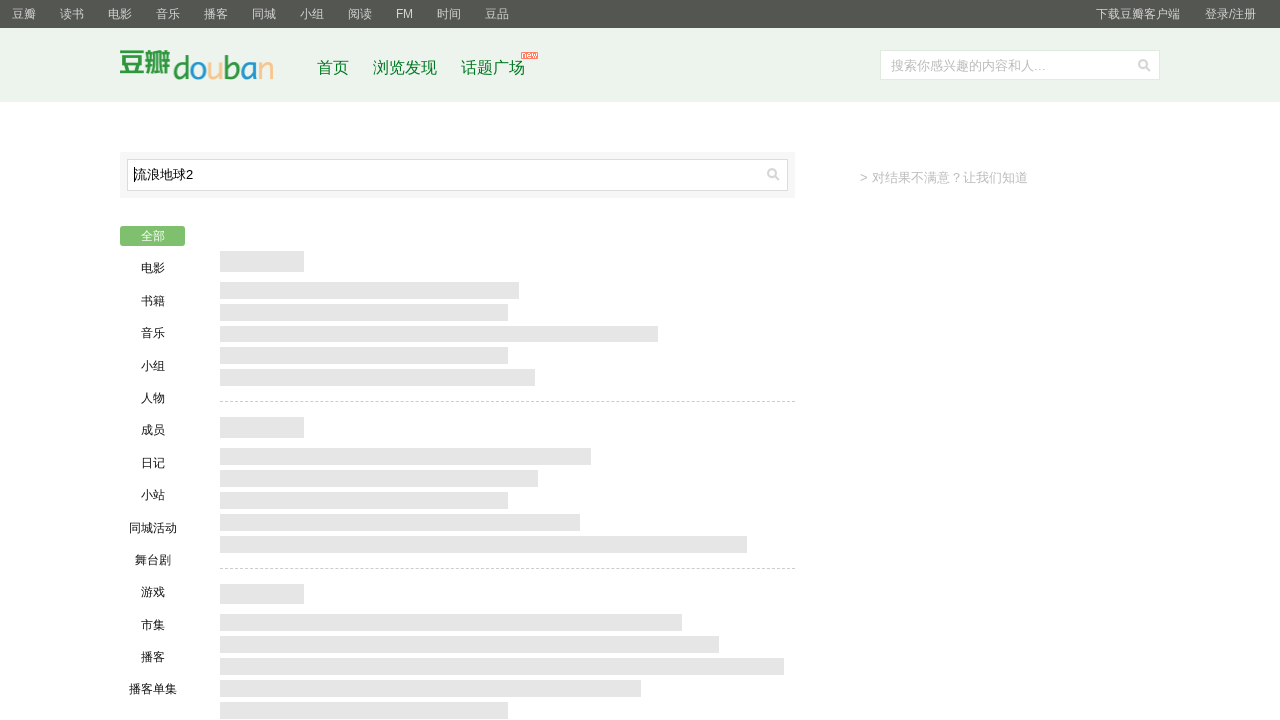

Waited for search results page to load (networkidle)
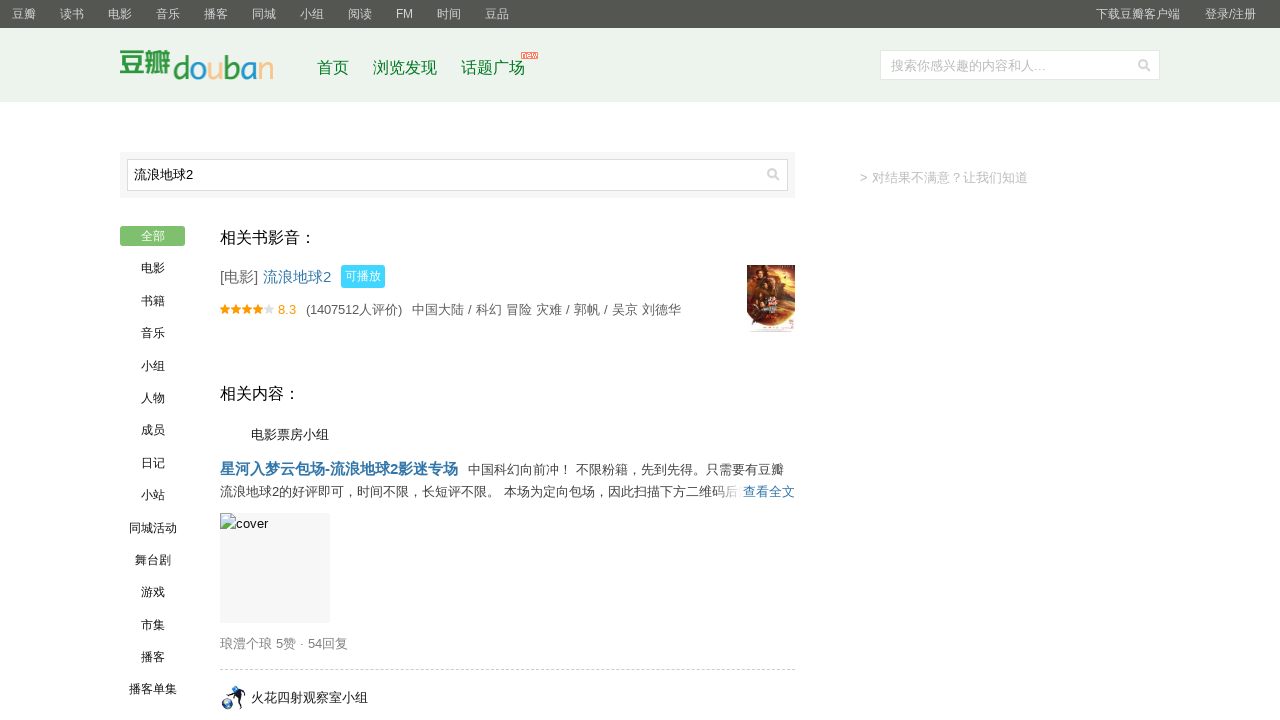

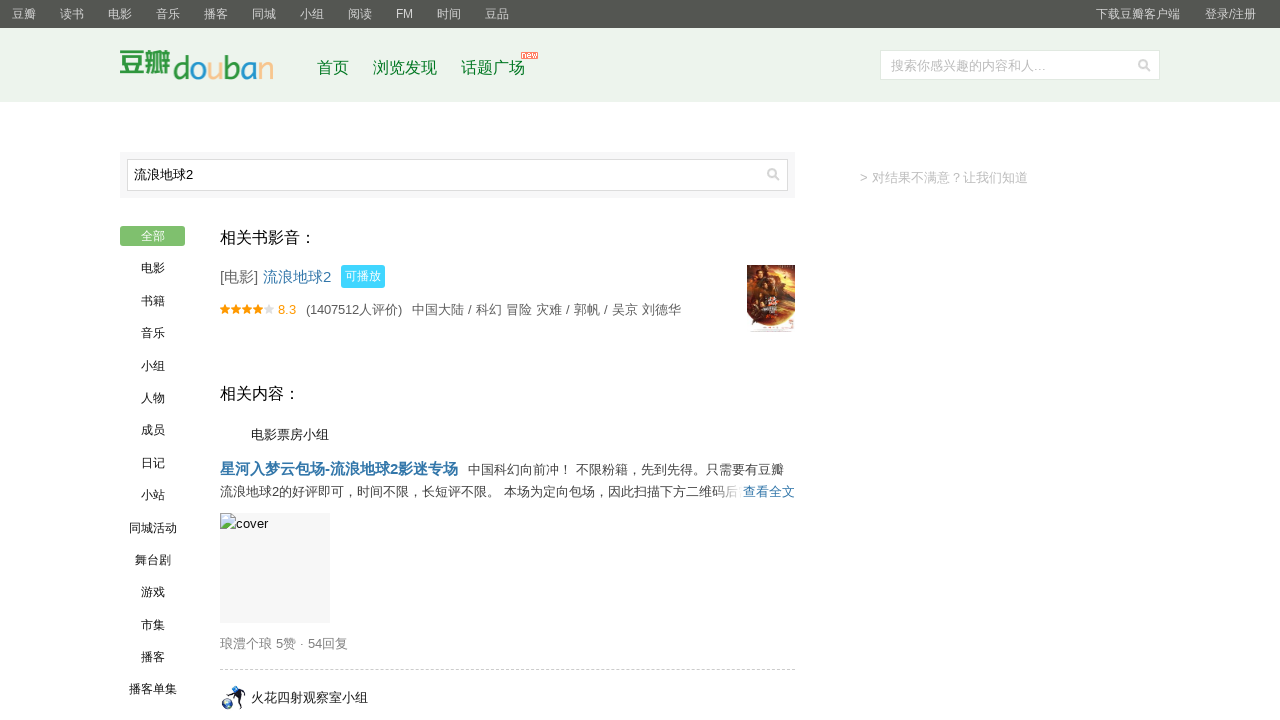